Tests currency dropdown selection using different methods - by index, visible text, and value

Starting URL: https://rahulshettyacademy.com/dropdownsPractise/

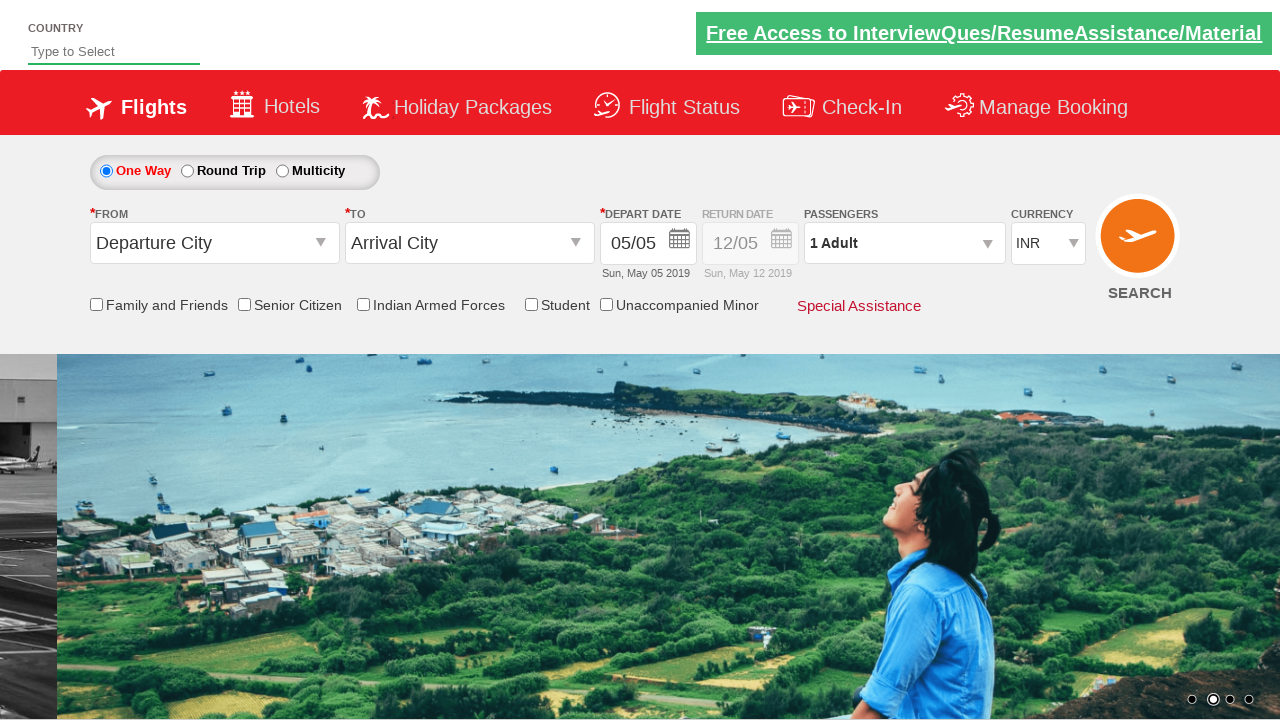

Located currency dropdown element
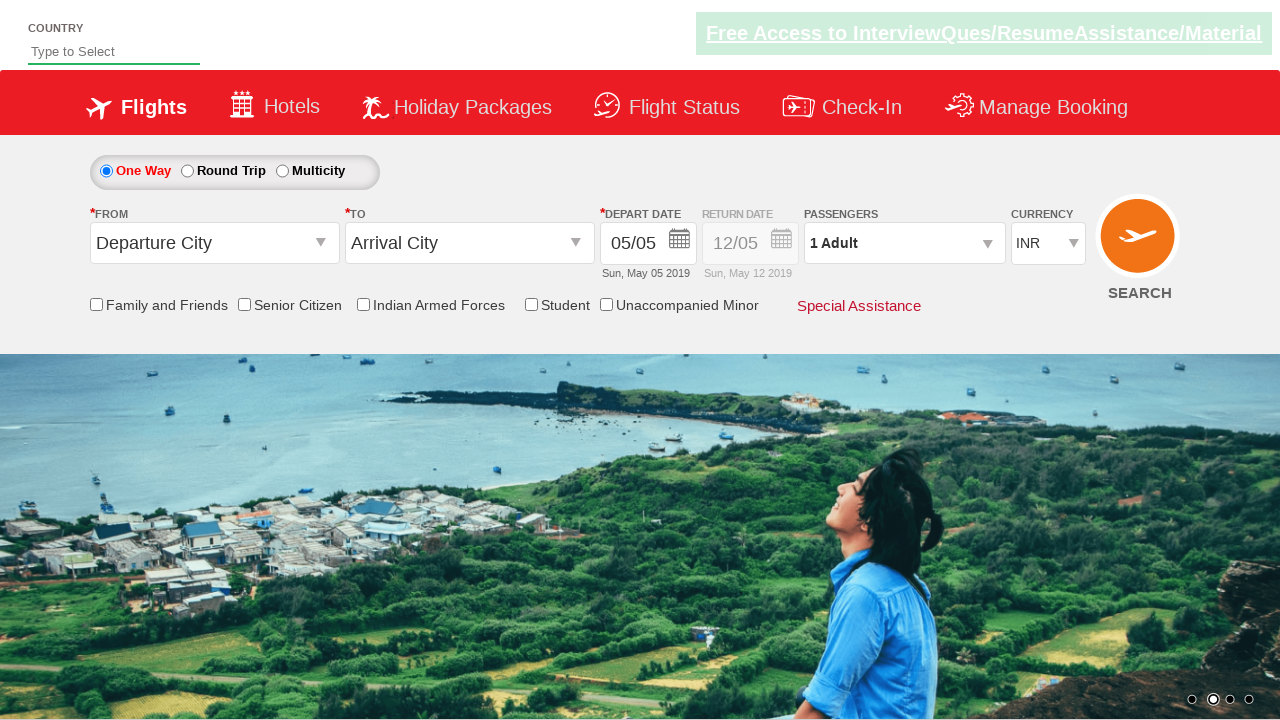

Selected USD currency by index 3 on #ctl00_mainContent_DropDownListCurrency
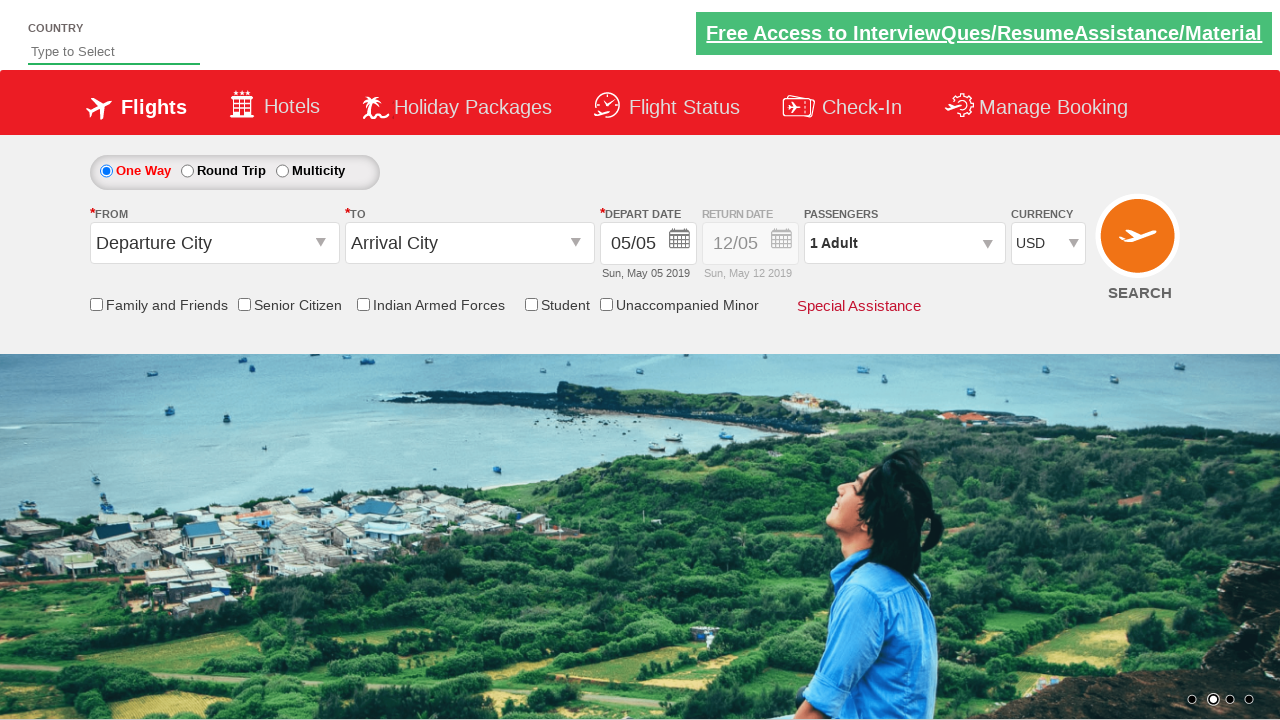

Selected AED currency by visible text on #ctl00_mainContent_DropDownListCurrency
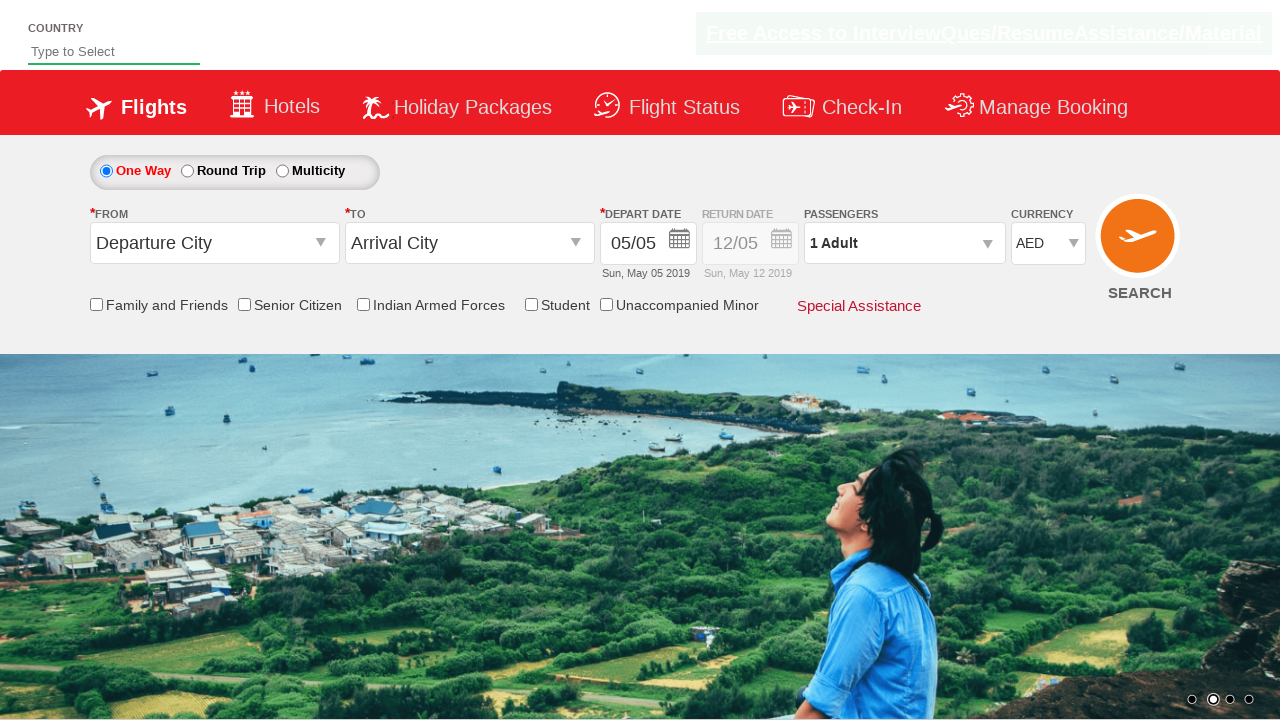

Selected INR currency by value on #ctl00_mainContent_DropDownListCurrency
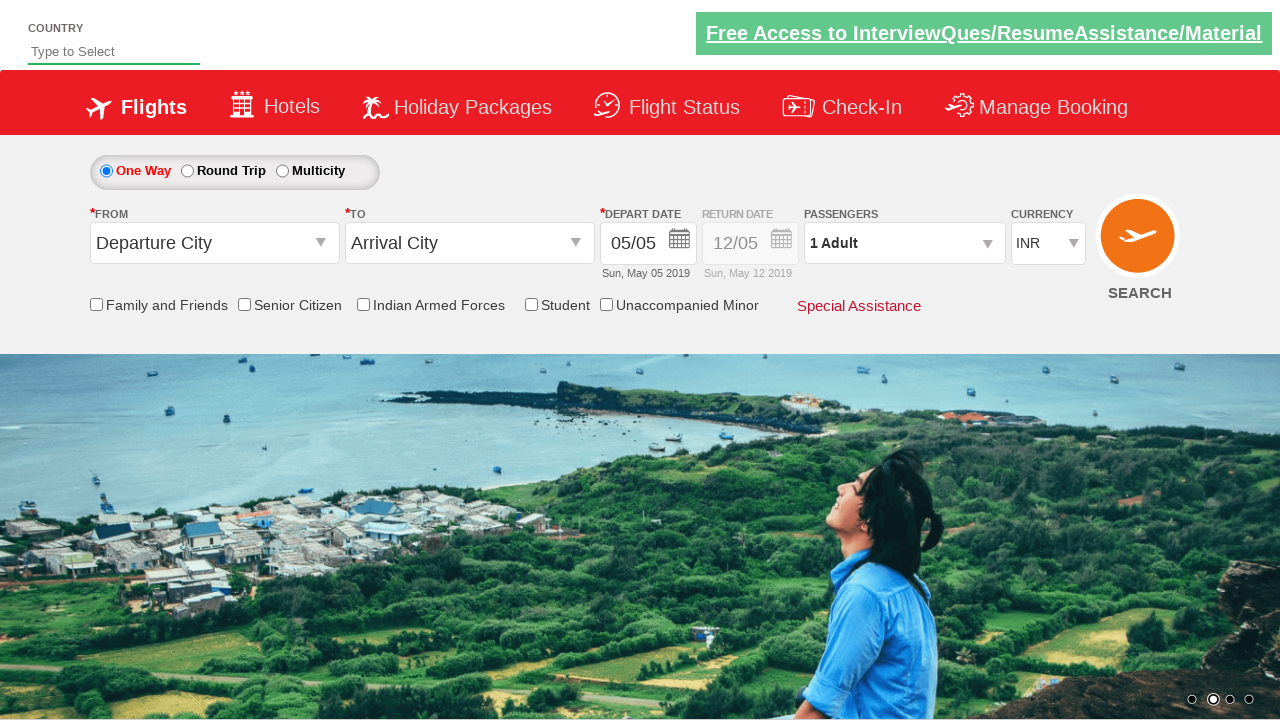

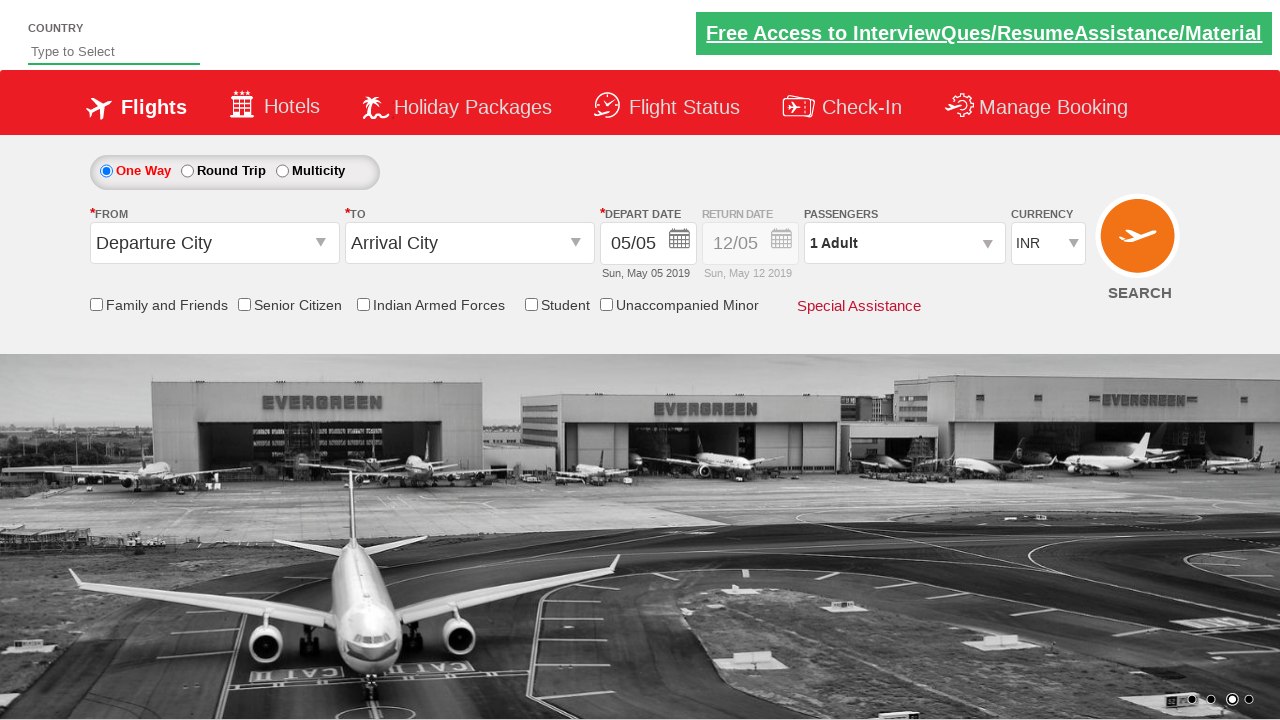